Navigates to the KFC India online ordering page and verifies it loads successfully

Starting URL: https://online.kfc.co.in/

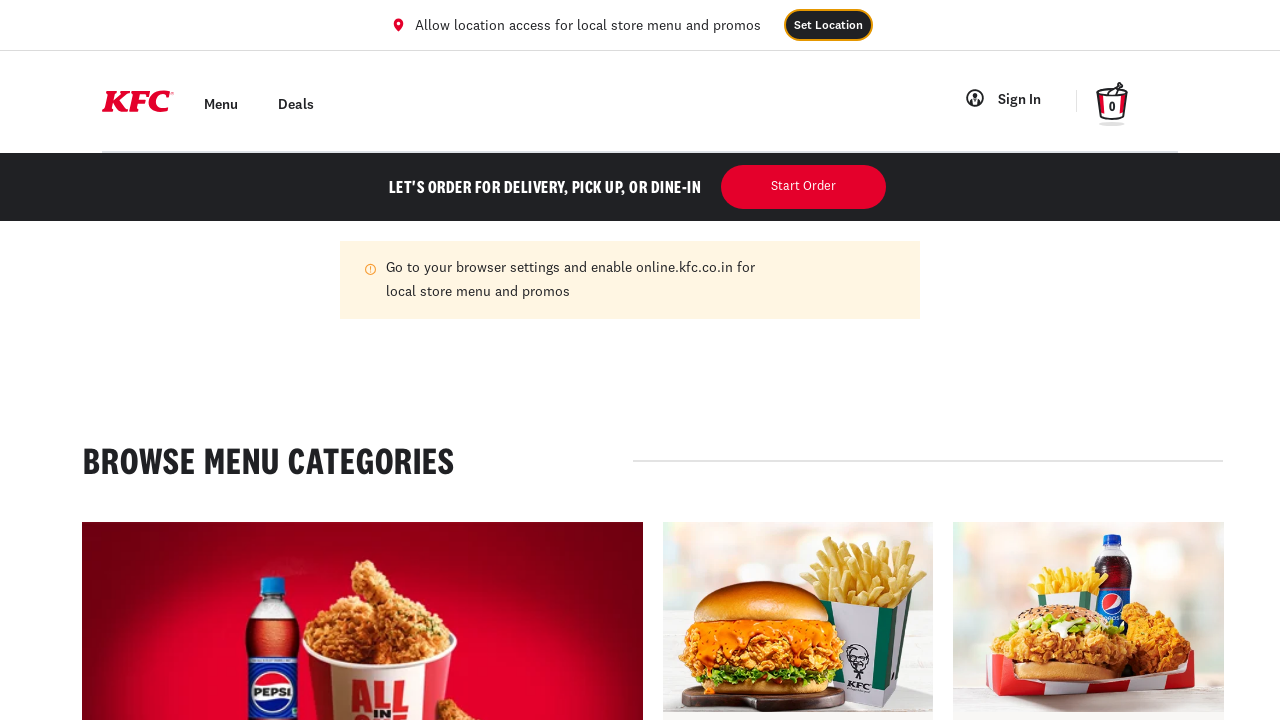

Waited for KFC India ordering page to load (domcontentloaded)
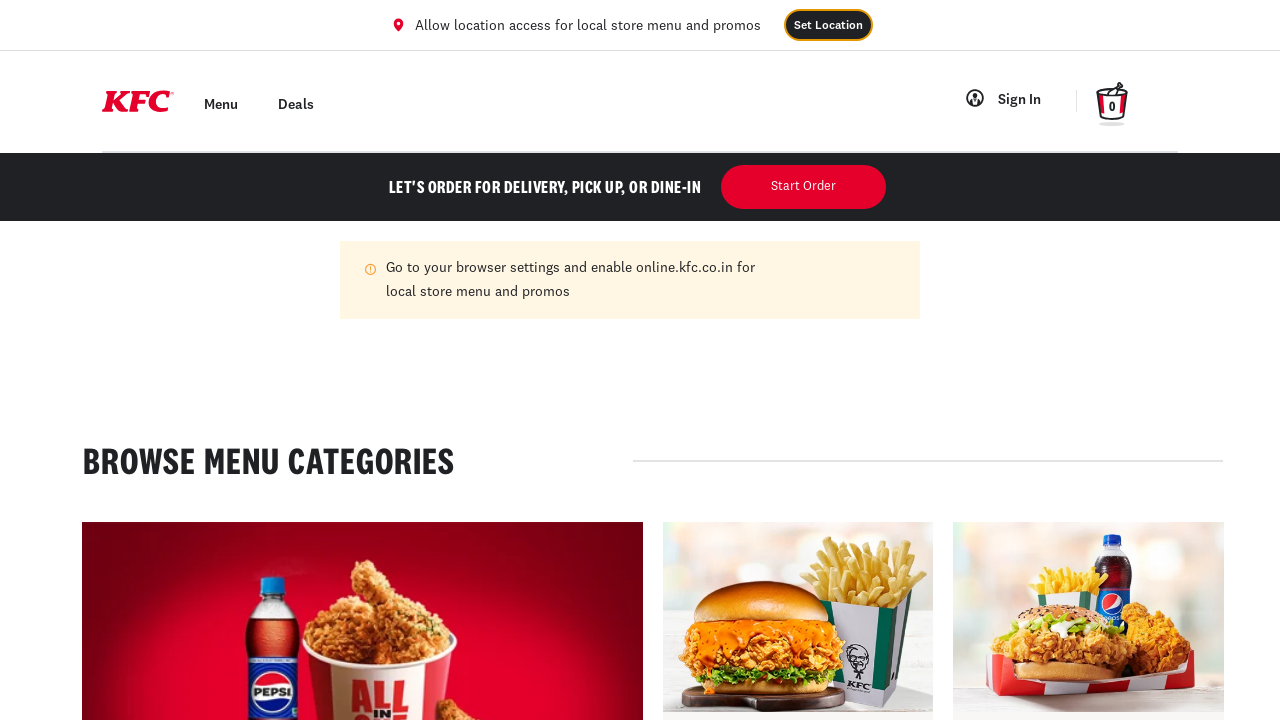

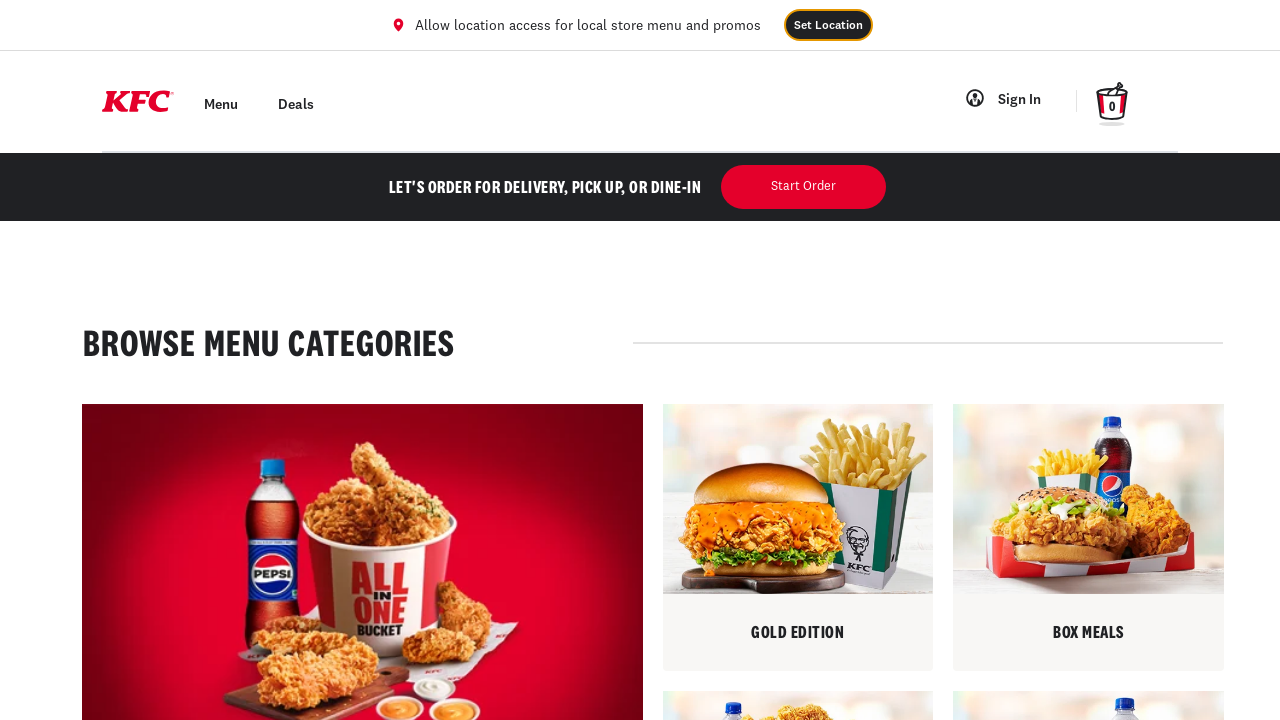